Tests various wait conditions on a practice page by clicking buttons and waiting for elements to become invisible, clickable, or have specific text

Starting URL: https://www.leafground.com/waits.xhtml

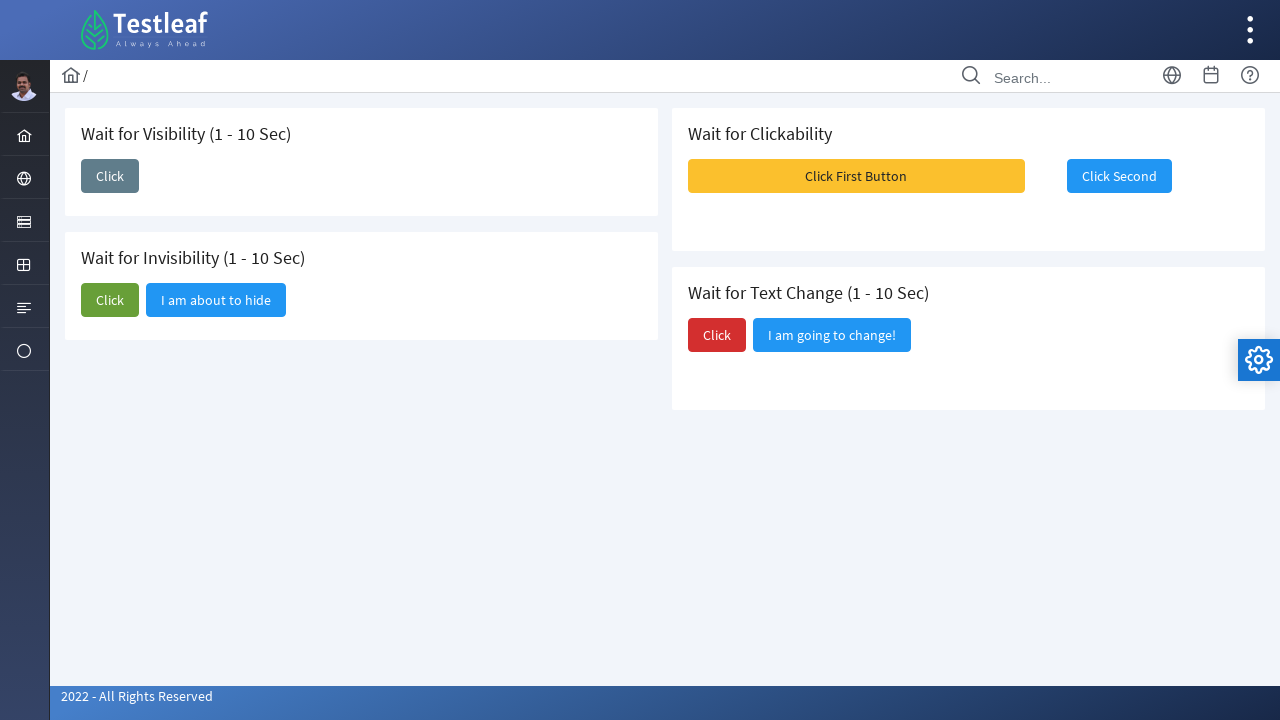

Clicked button to trigger element hiding at (110, 300) on (//span[@class='ui-button-text ui-c'])[2]
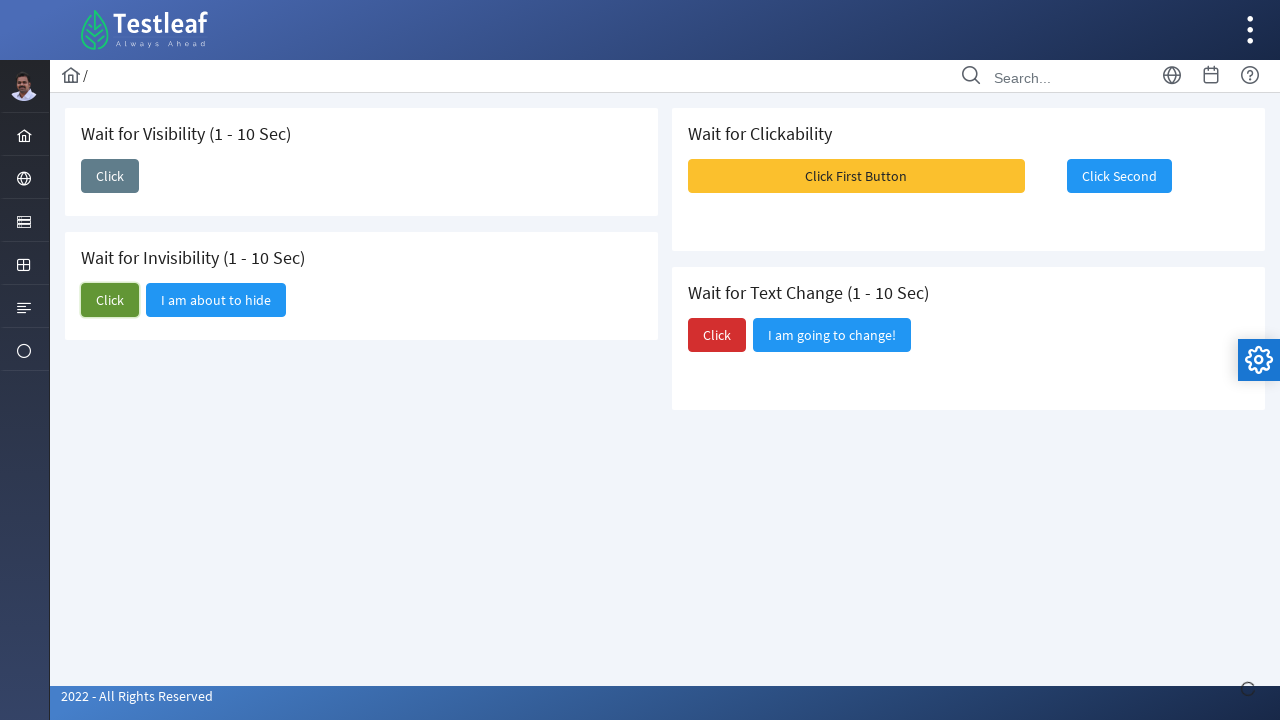

Waited for 'I am about to hide' element to become invisible
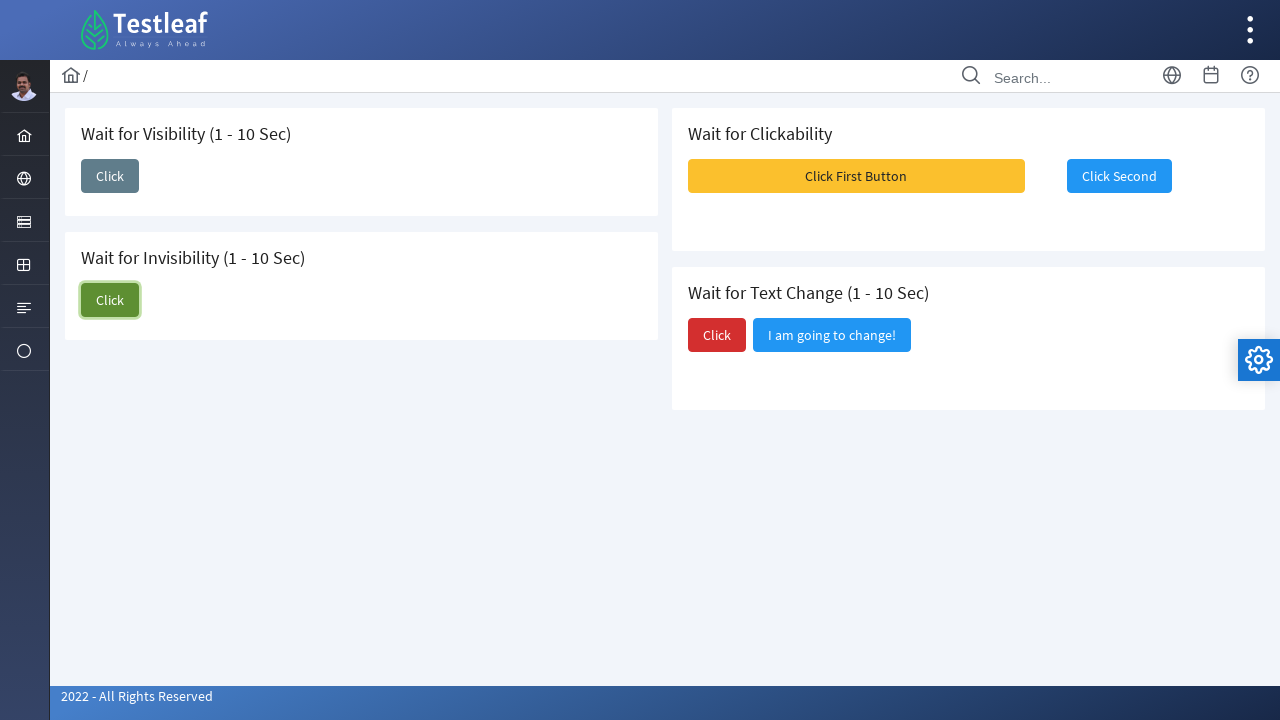

Clicked 'Click First Button' at (856, 176) on xpath=//span[text()='Click First Button']
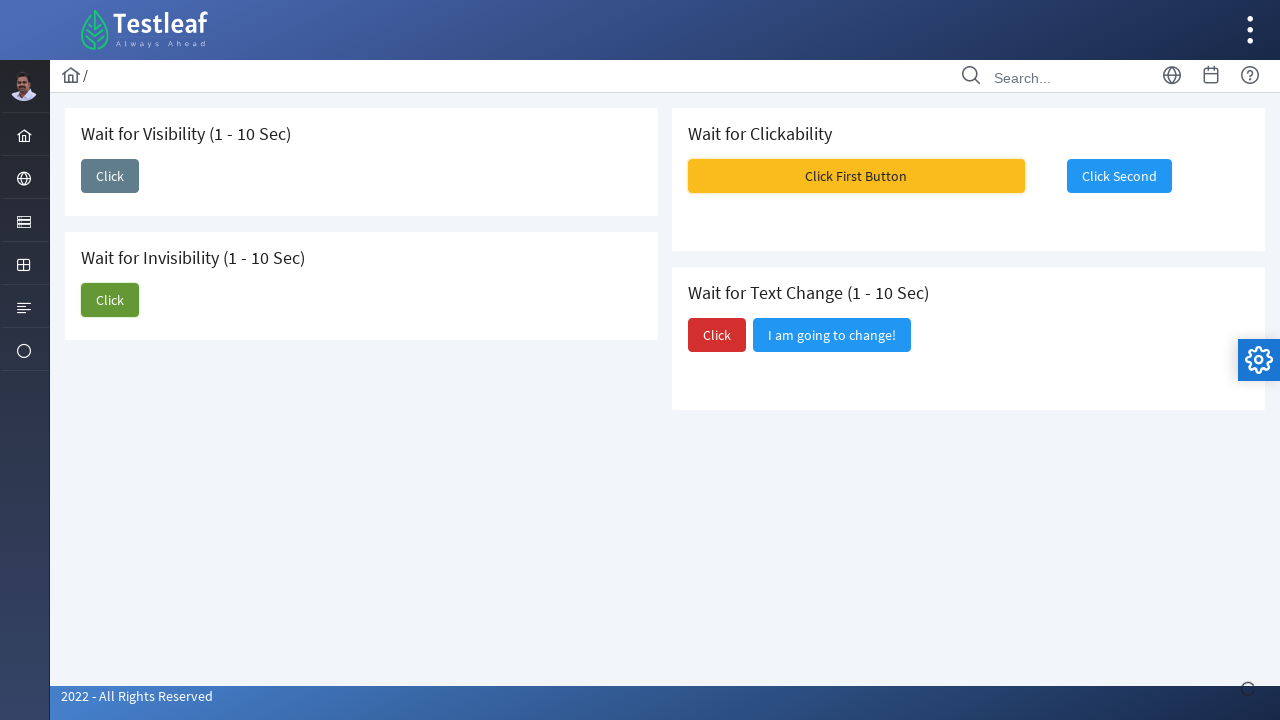

Waited for 'Click Second' button to become visible
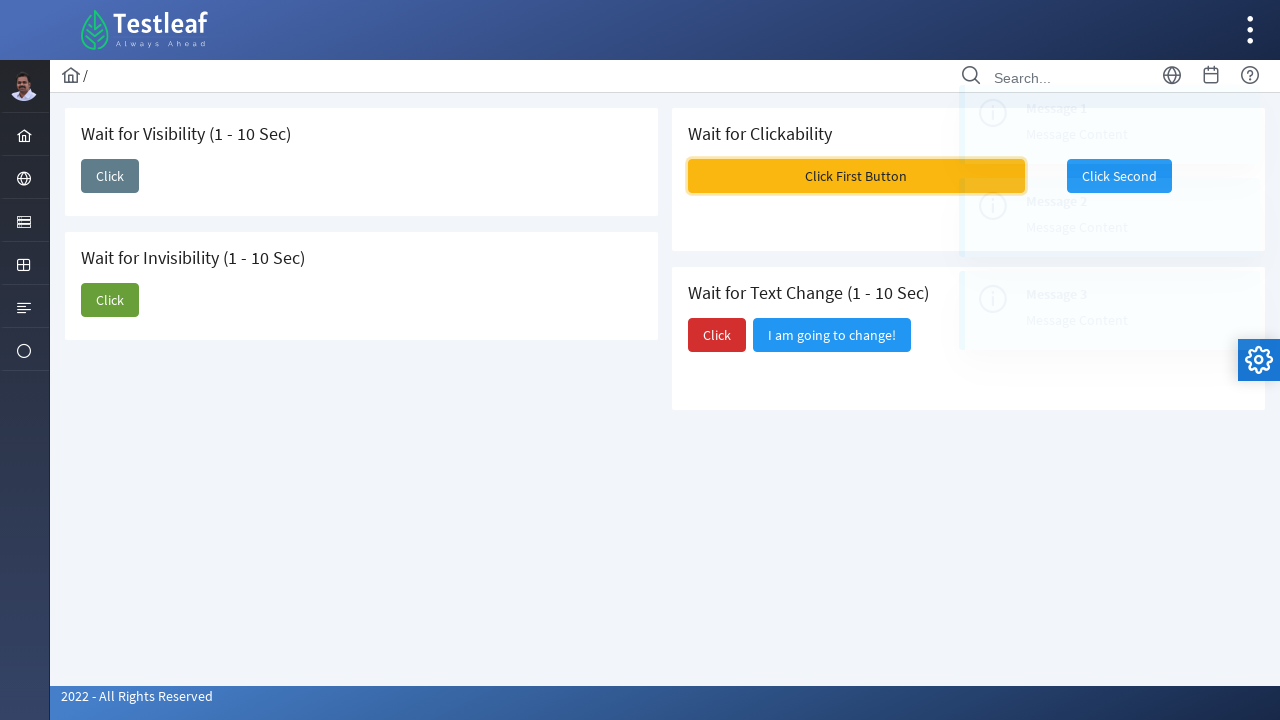

Located 'Click Second' button element
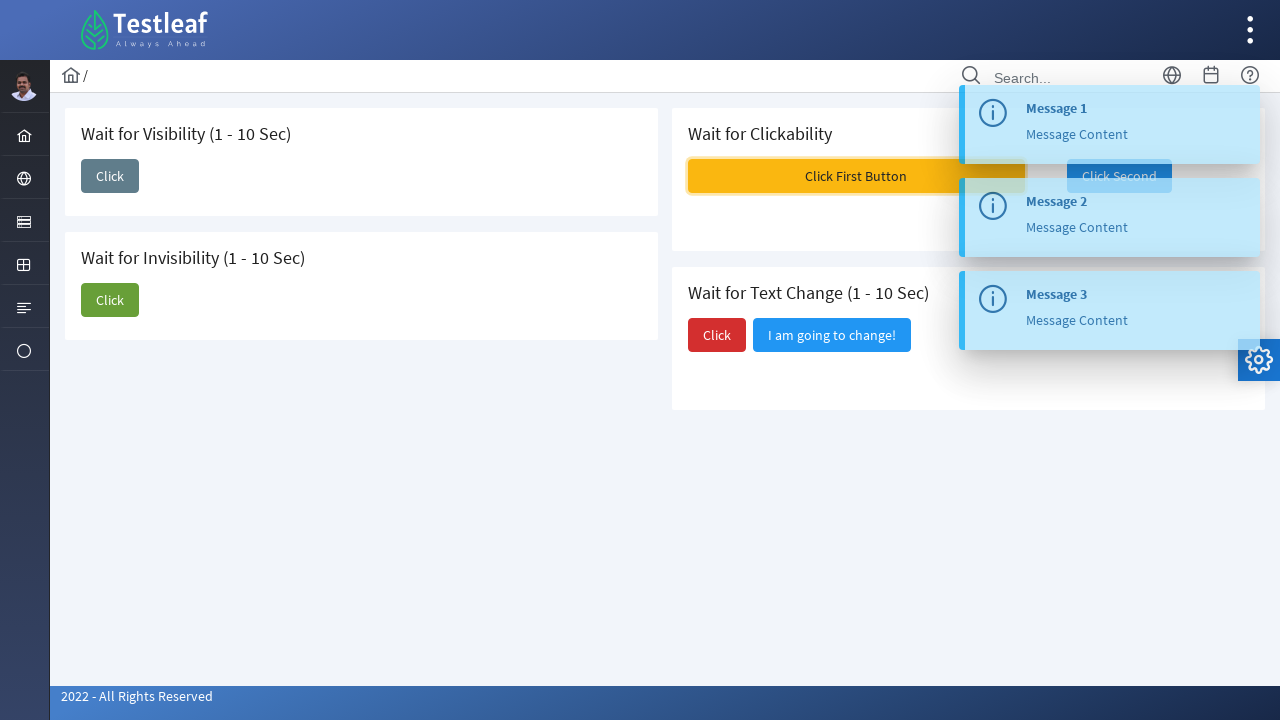

Clicked 'Click Second' button at (1119, 176) on xpath=//span[text()='Click Second']
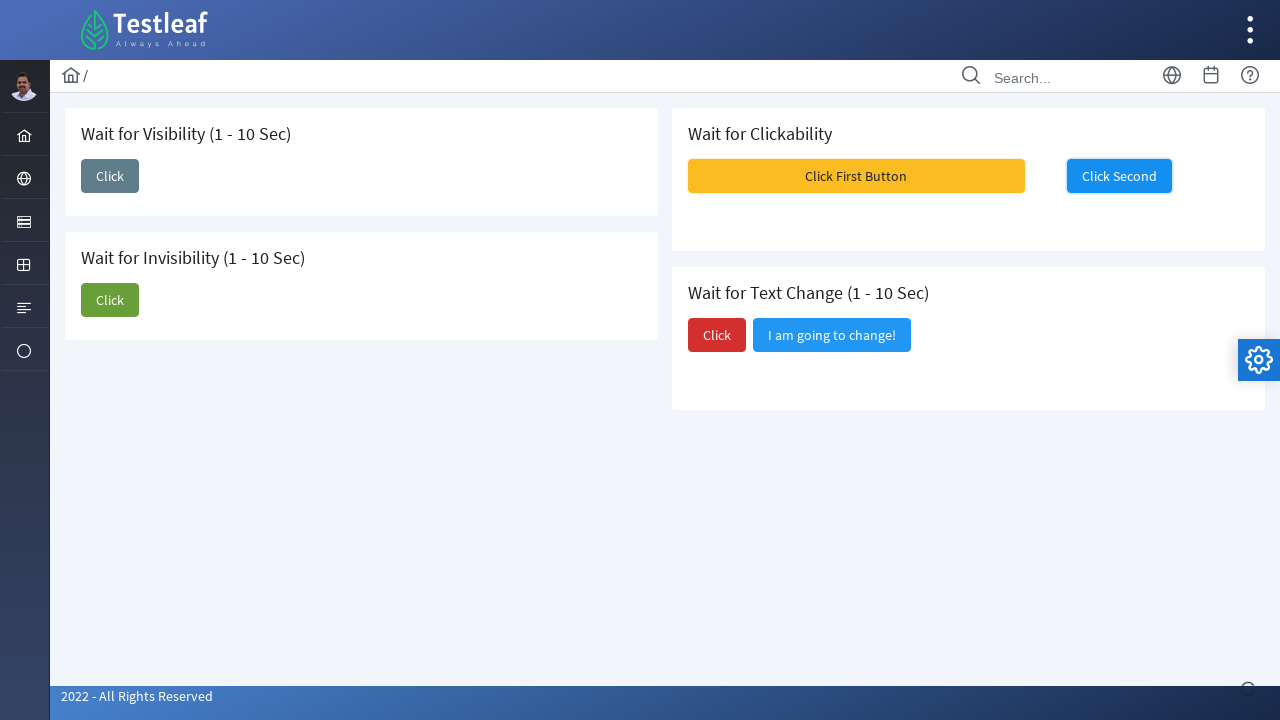

Clicked third 'Click' button at (717, 335) on (//span[text()='Click'])[3]
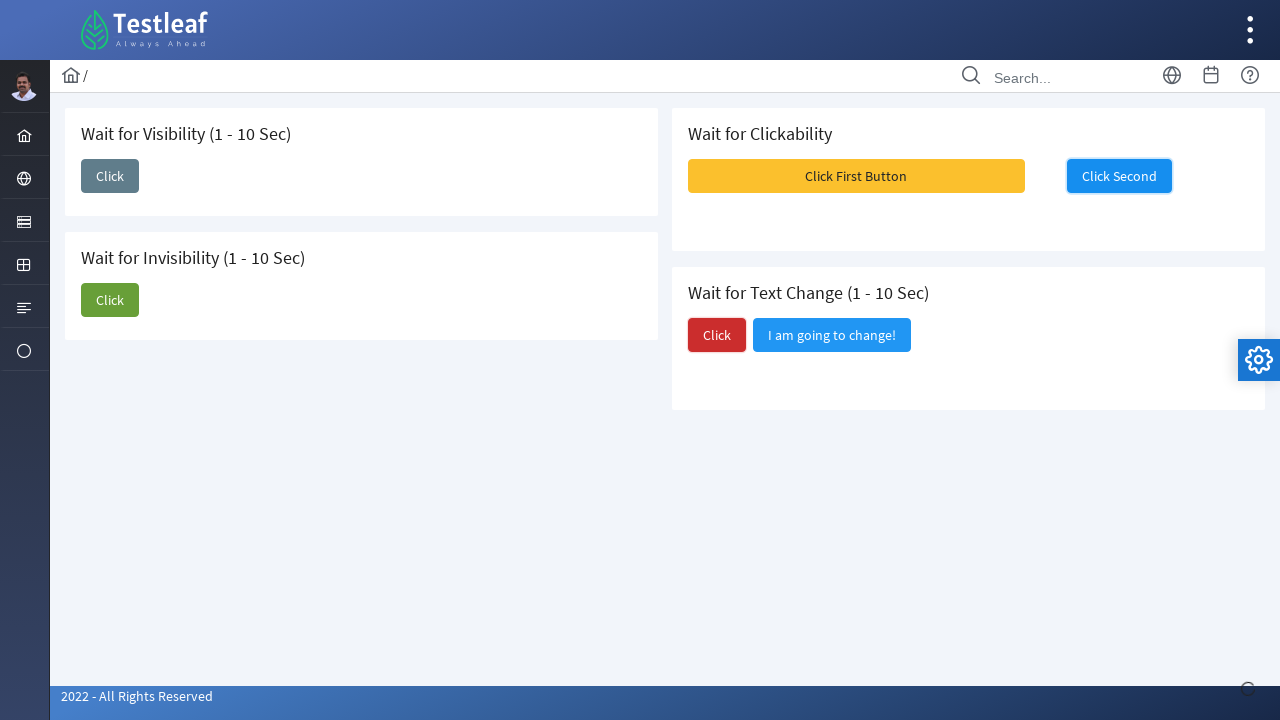

Waited for 'Did you notice?' text to appear
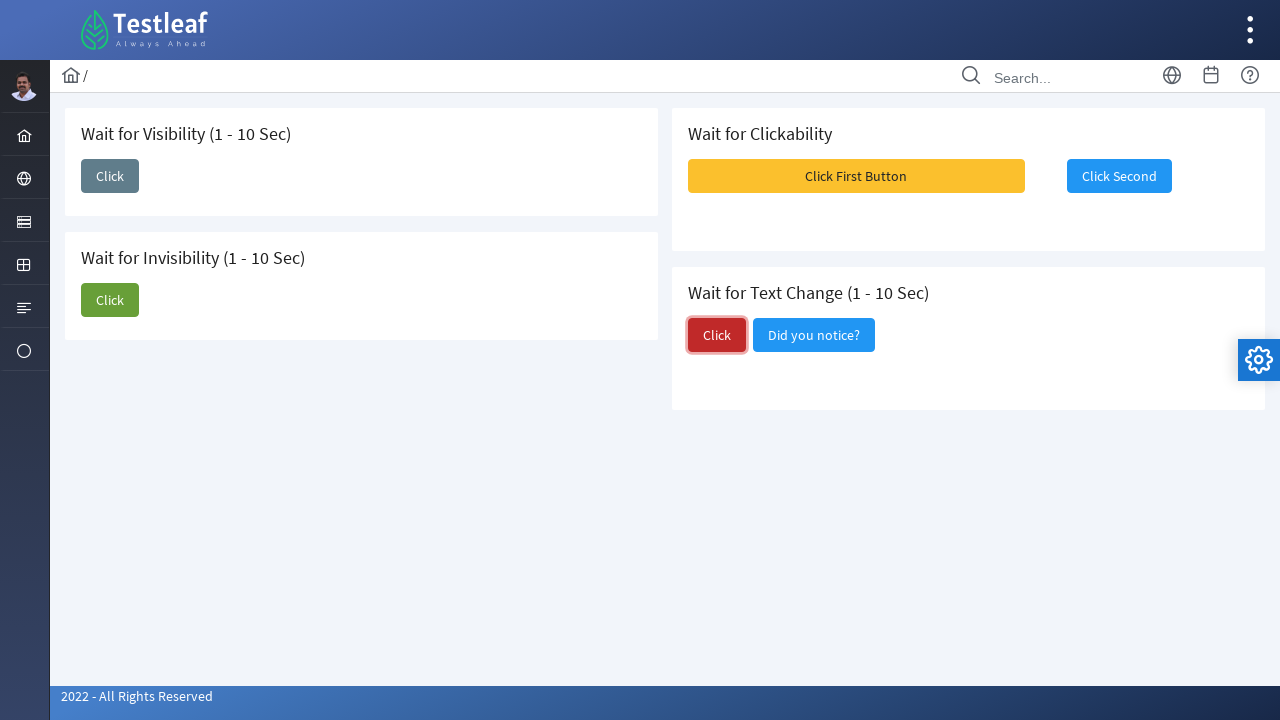

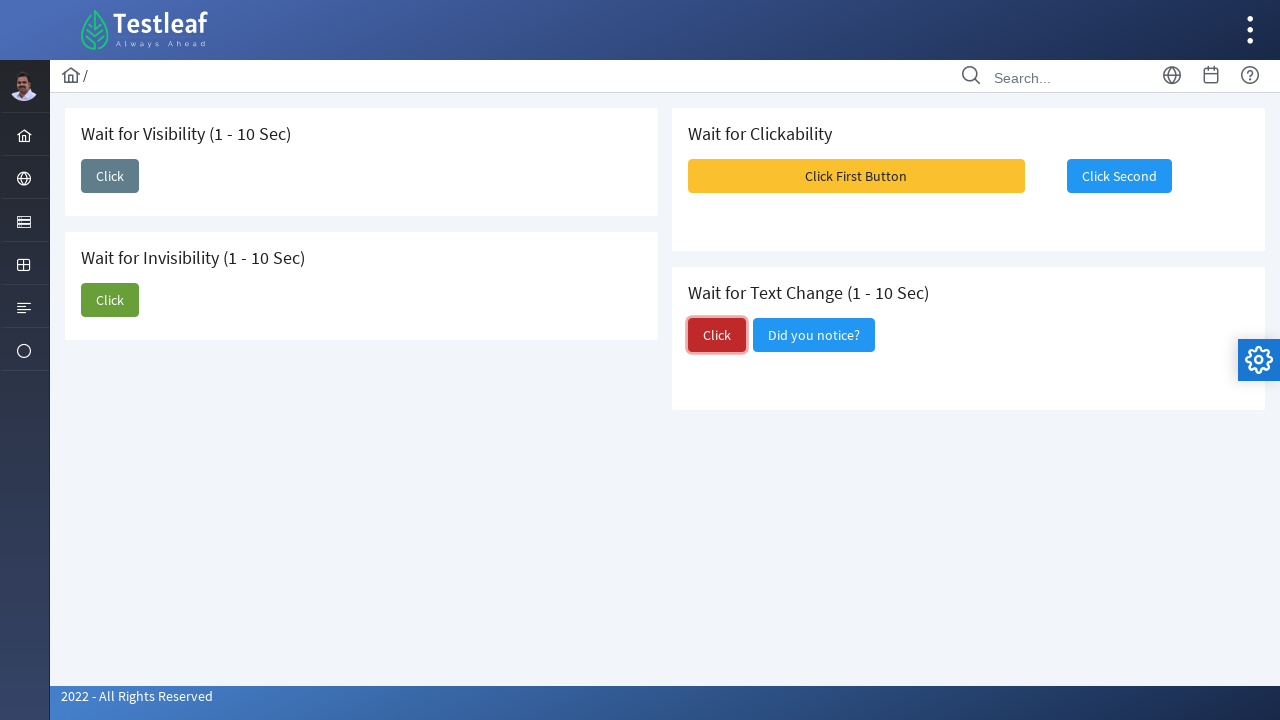